Opens the Eteam homepage and maximizes the browser window

Starting URL: https://eteams.cn

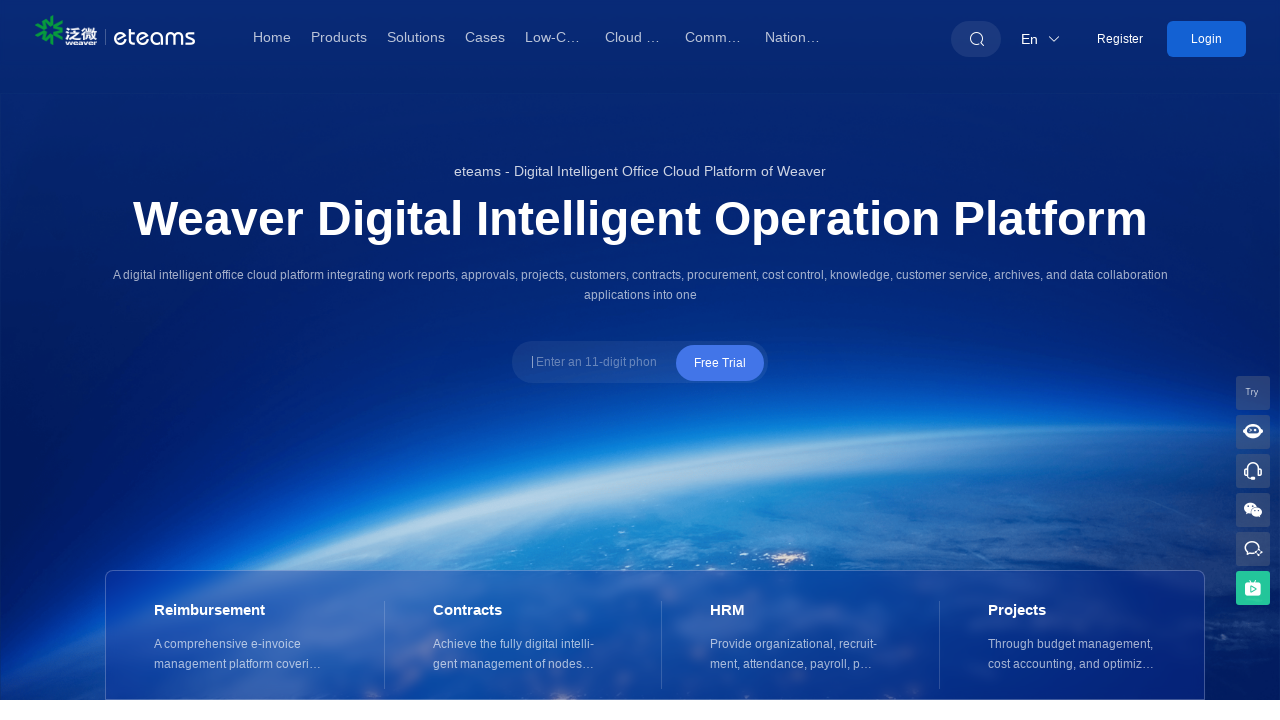

Eteam homepage loaded successfully (DOM content ready)
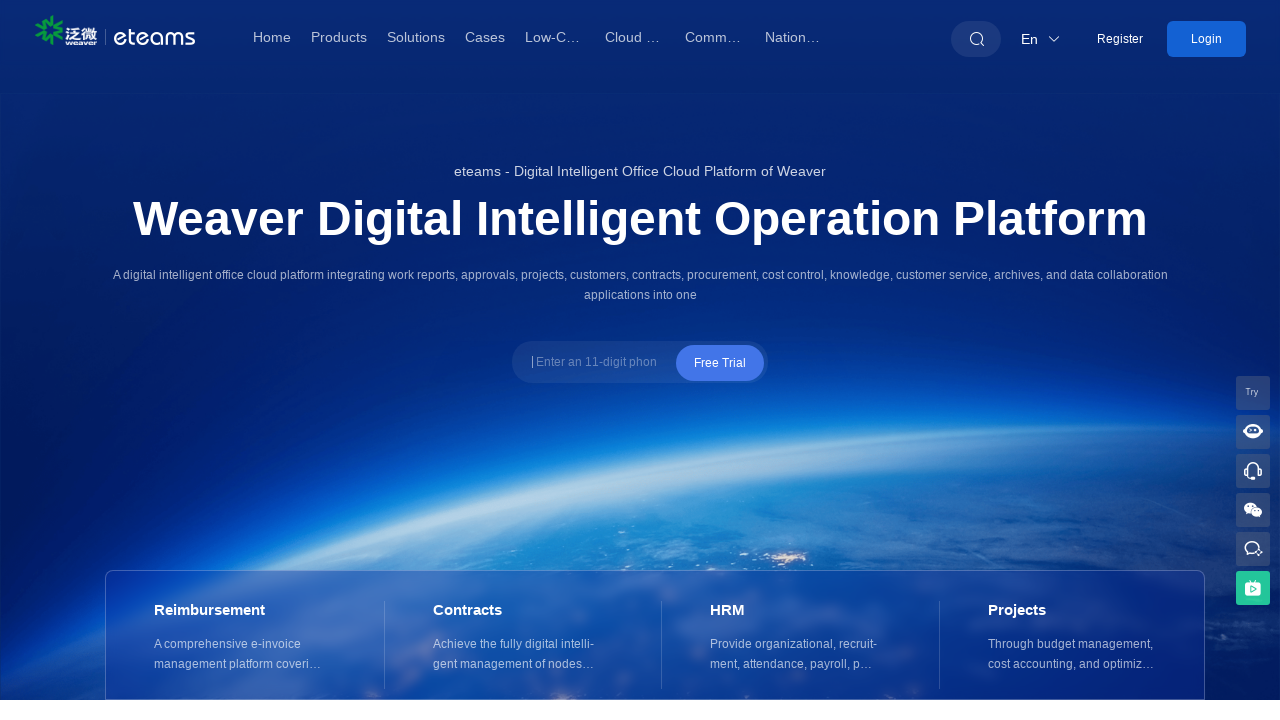

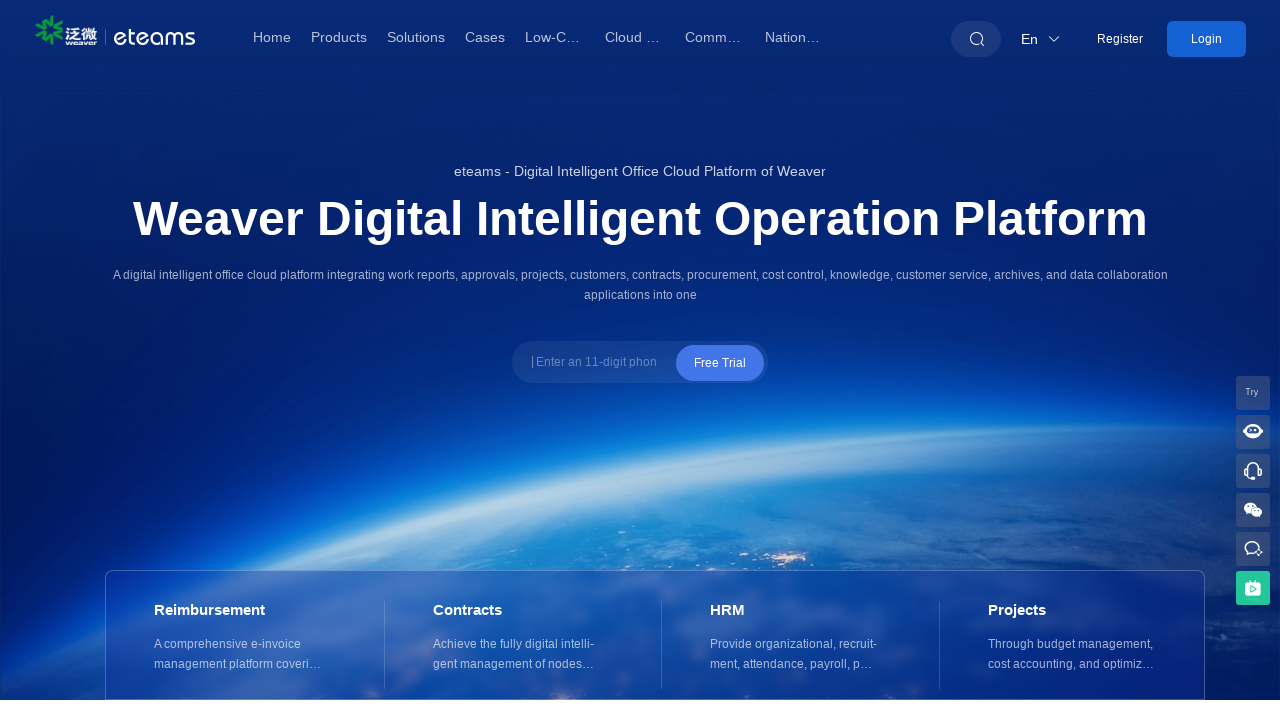